Tests Angular custom dropdown by clicking to open the dropdown and selecting an item from the list

Starting URL: https://ej2.syncfusion.com/angular/demos/?_ga=2.262049992.437420821.1575083417-524628264.1575083417#/material/drop-down-list/data-binding

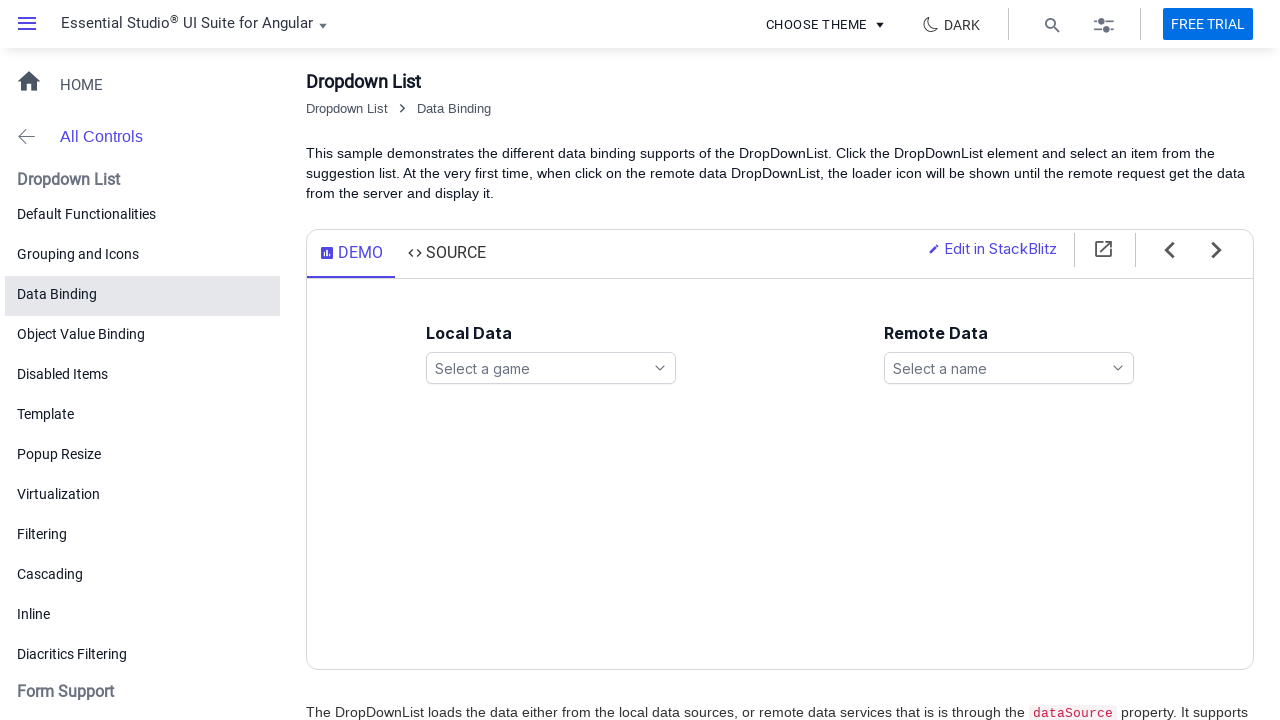

Scrolled to header area
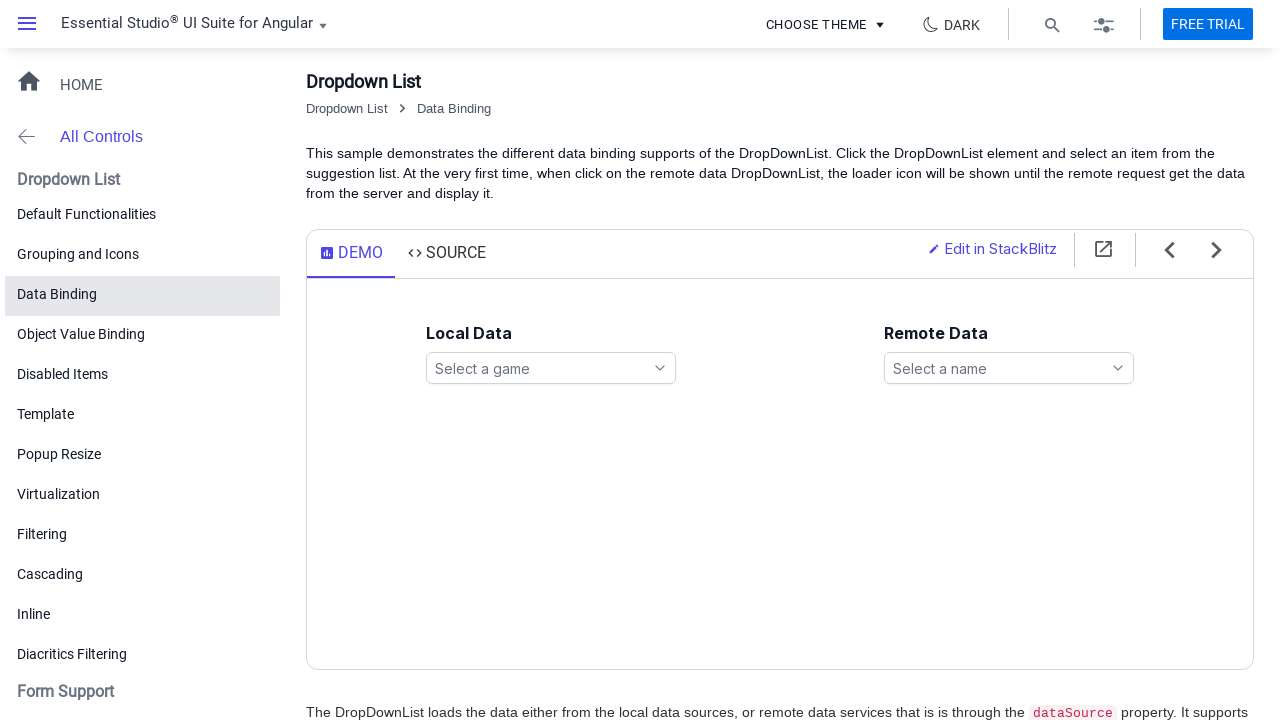

Clicked to open the Angular dropdown at (551, 368) on xpath=//*[@id='games']/span
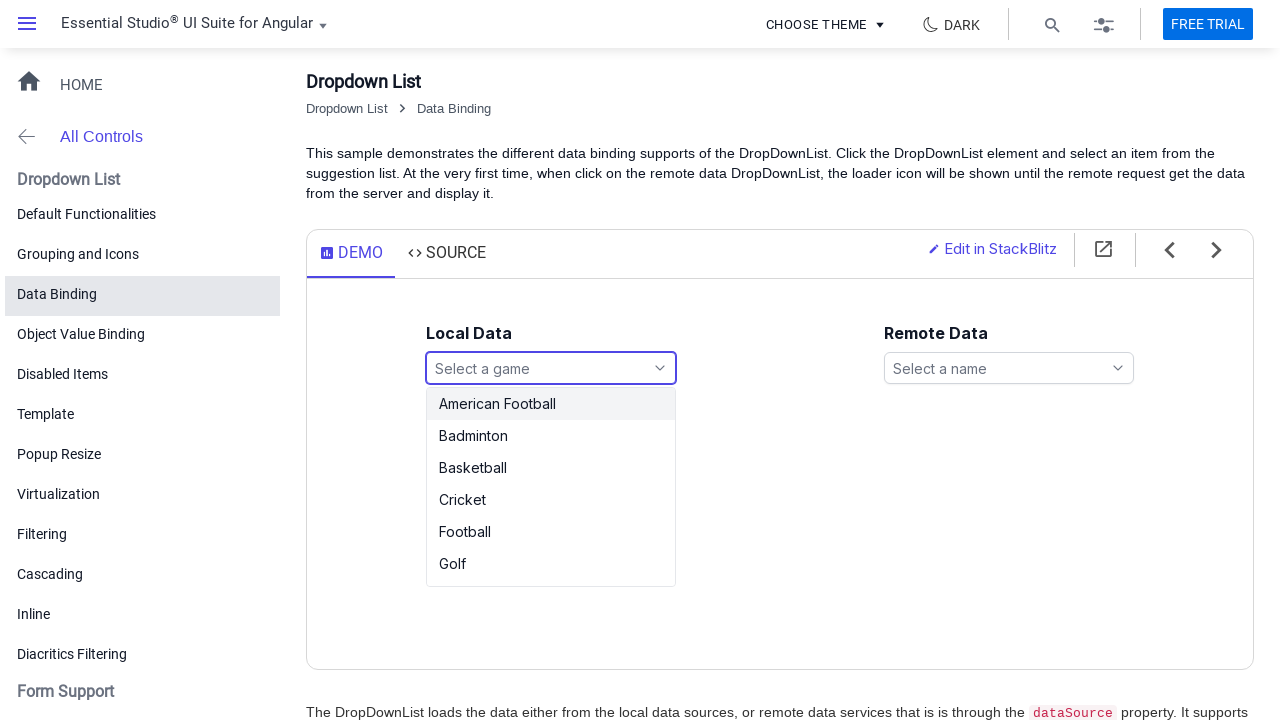

Dropdown options loaded
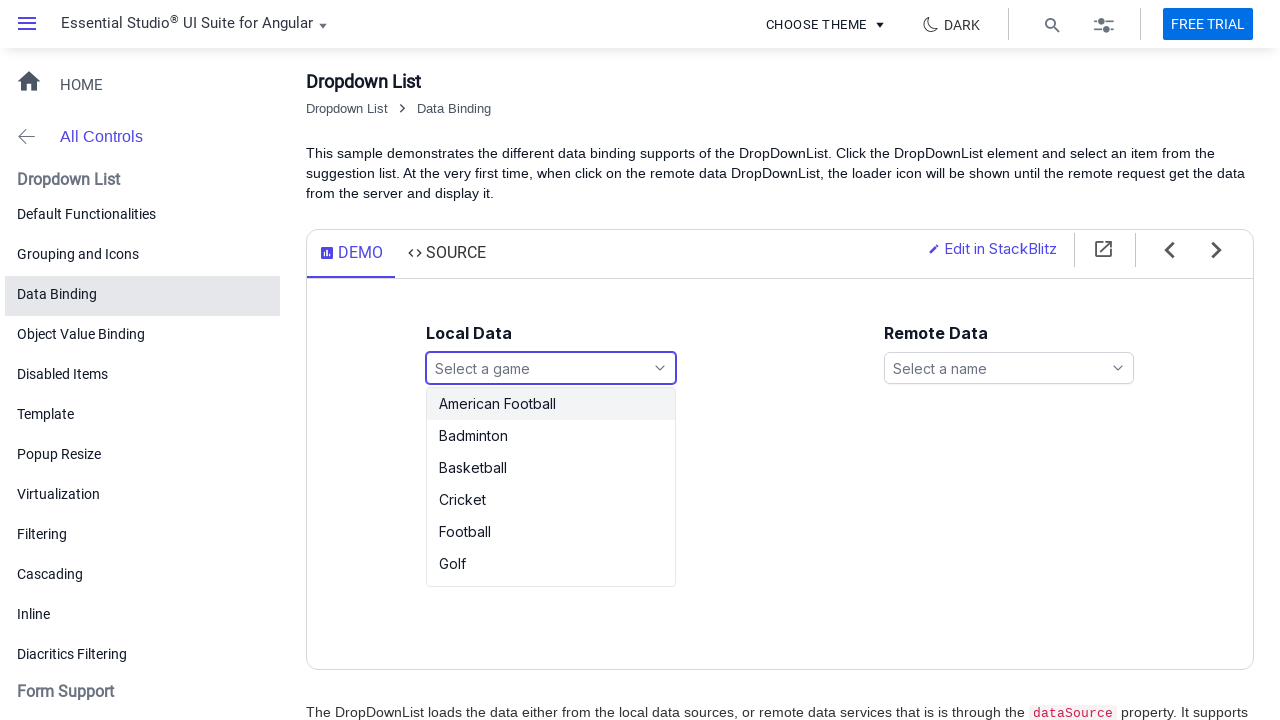

Selected 'Football' option from dropdown at (551, 404) on ul#games_options li:text('Football')
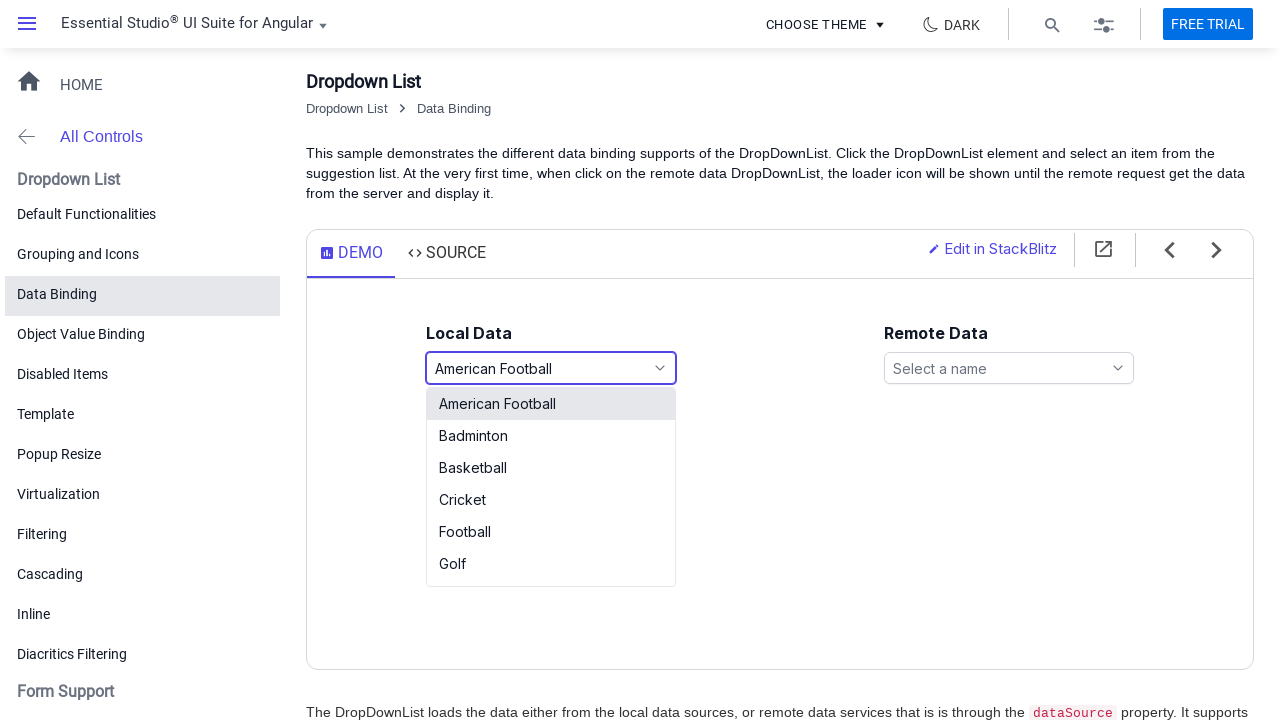

Waited for selection verification
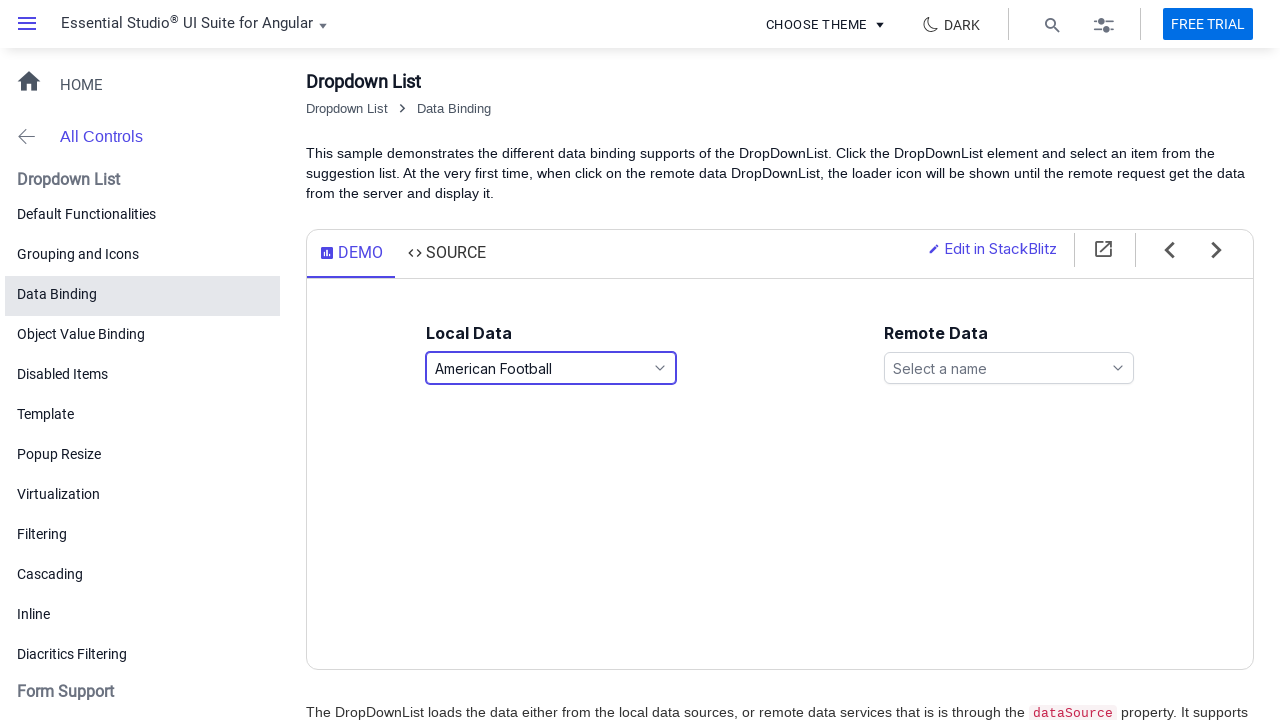

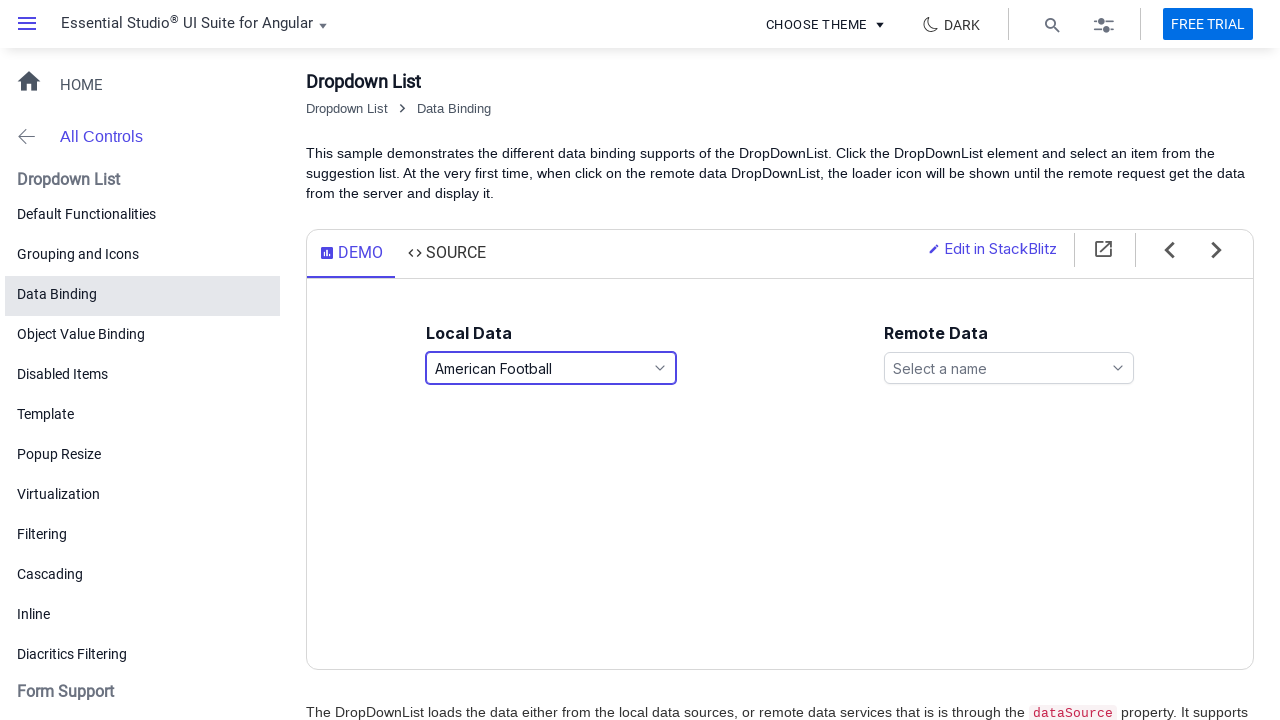